Tests JavaScript alert functionality by triggering alerts, confirming, and dismissing them after entering a name in the input field

Starting URL: https://rahulshettyacademy.com/AutomationPractice/

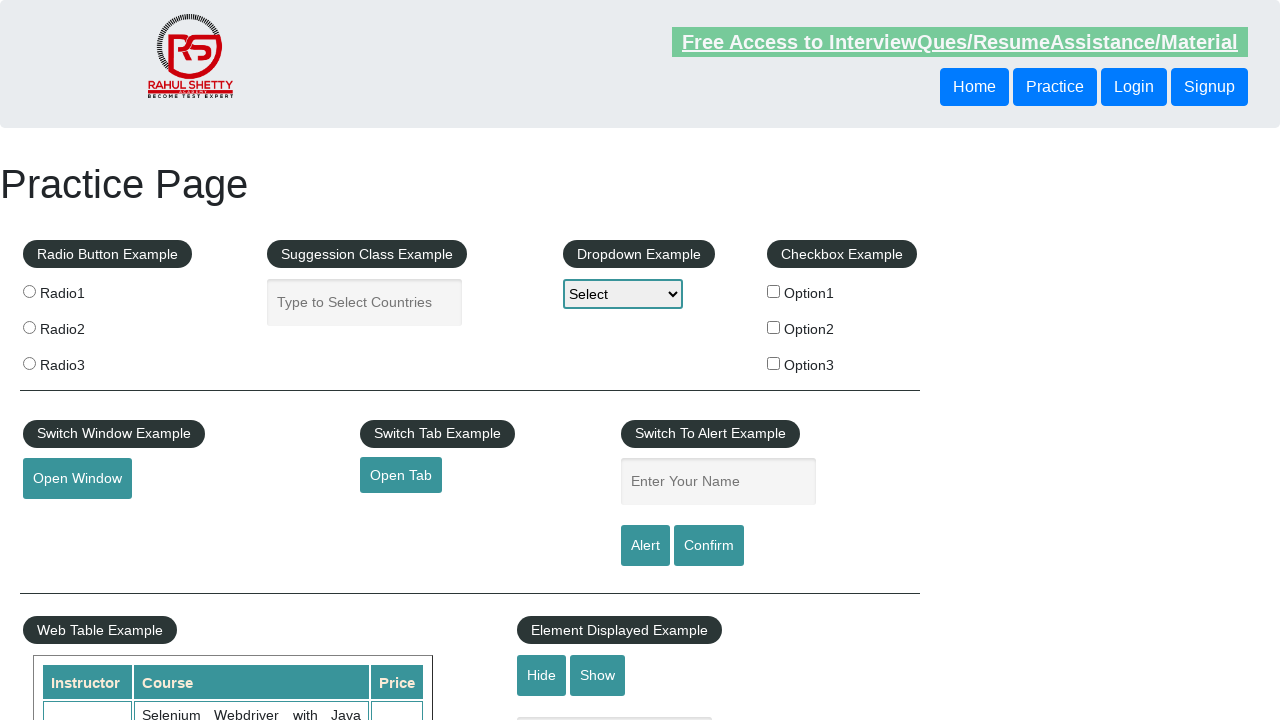

Entered name 'Atul Jadhav' in the input field on #name
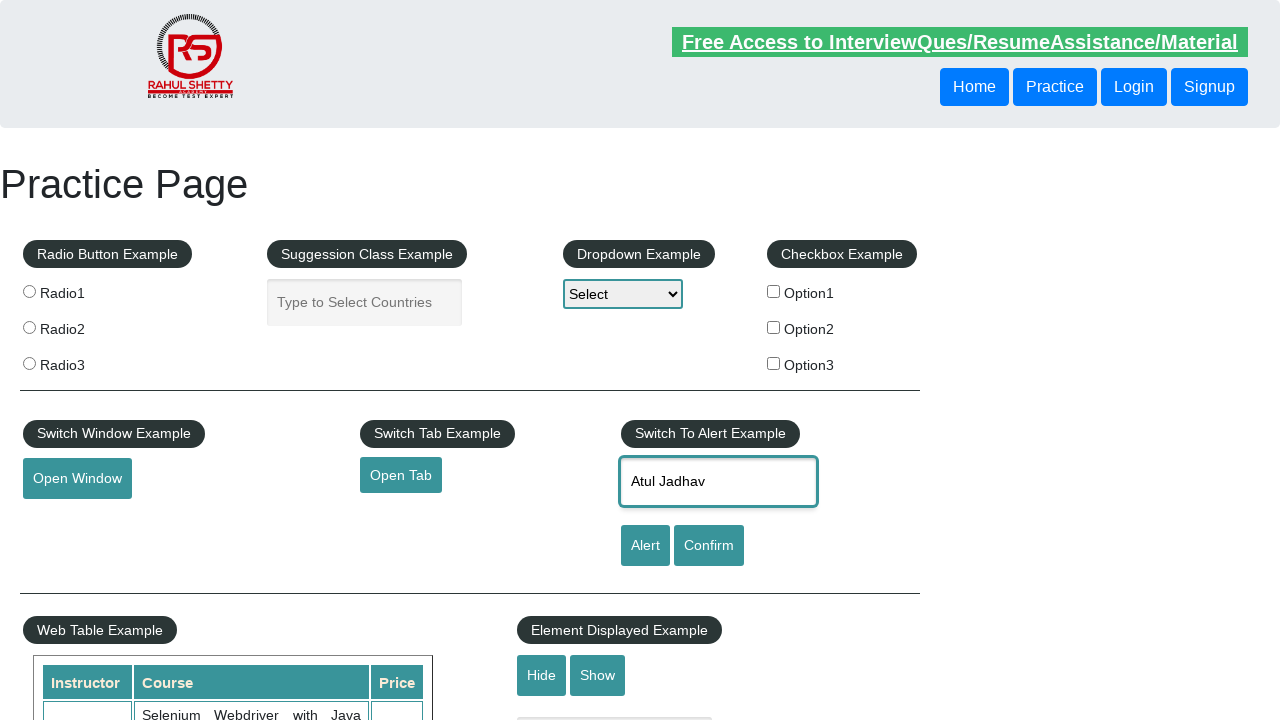

Clicked alert button at (645, 546) on #alertbtn
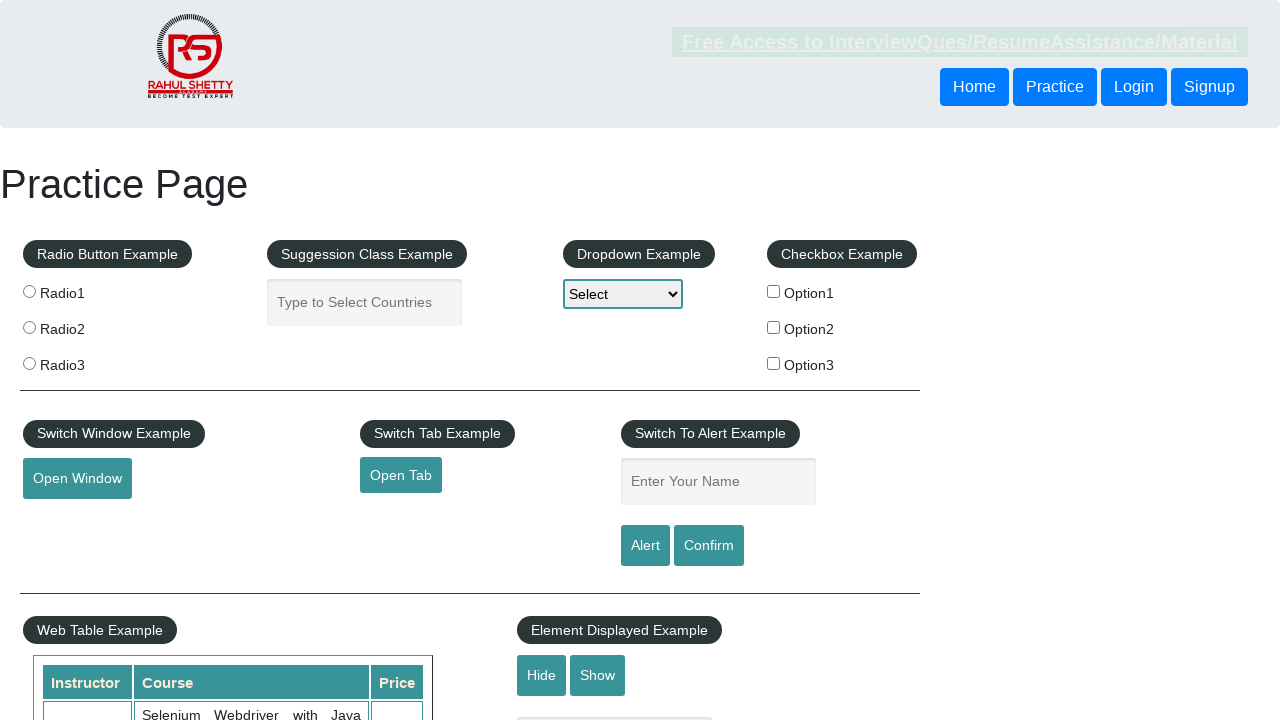

Accepted JavaScript alert dialog
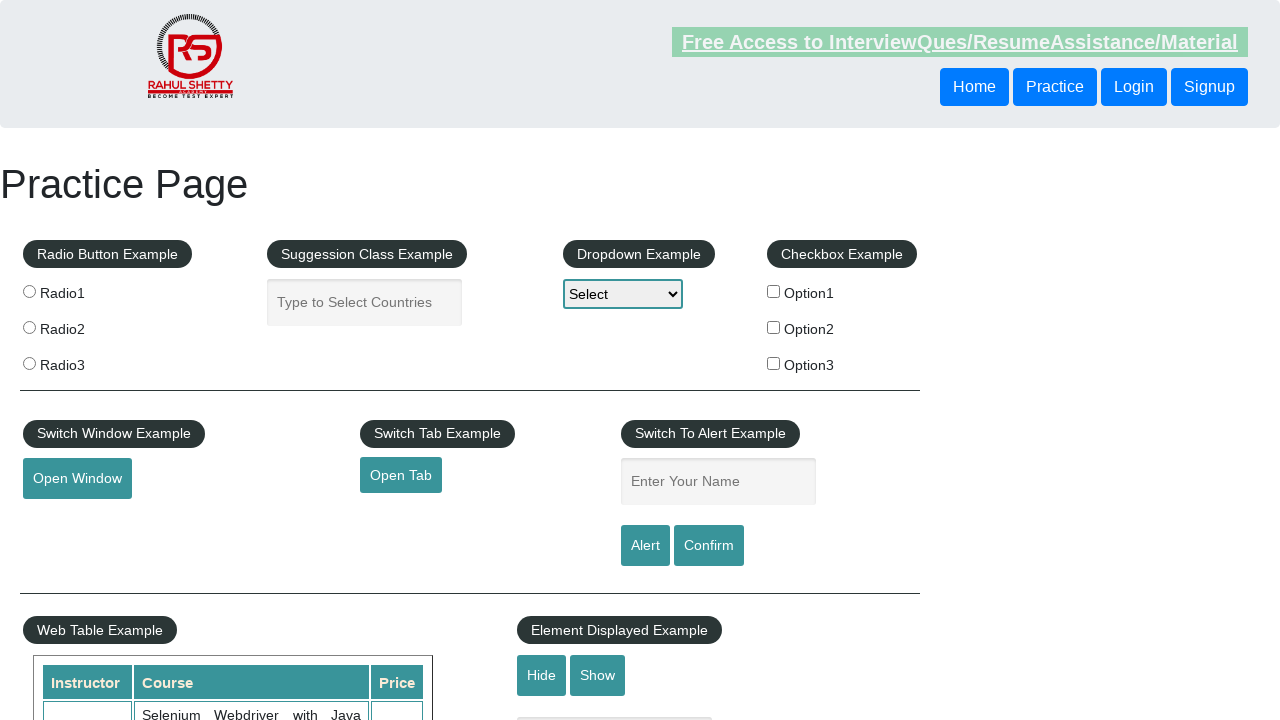

Clicked confirm button at (709, 546) on #confirmbtn
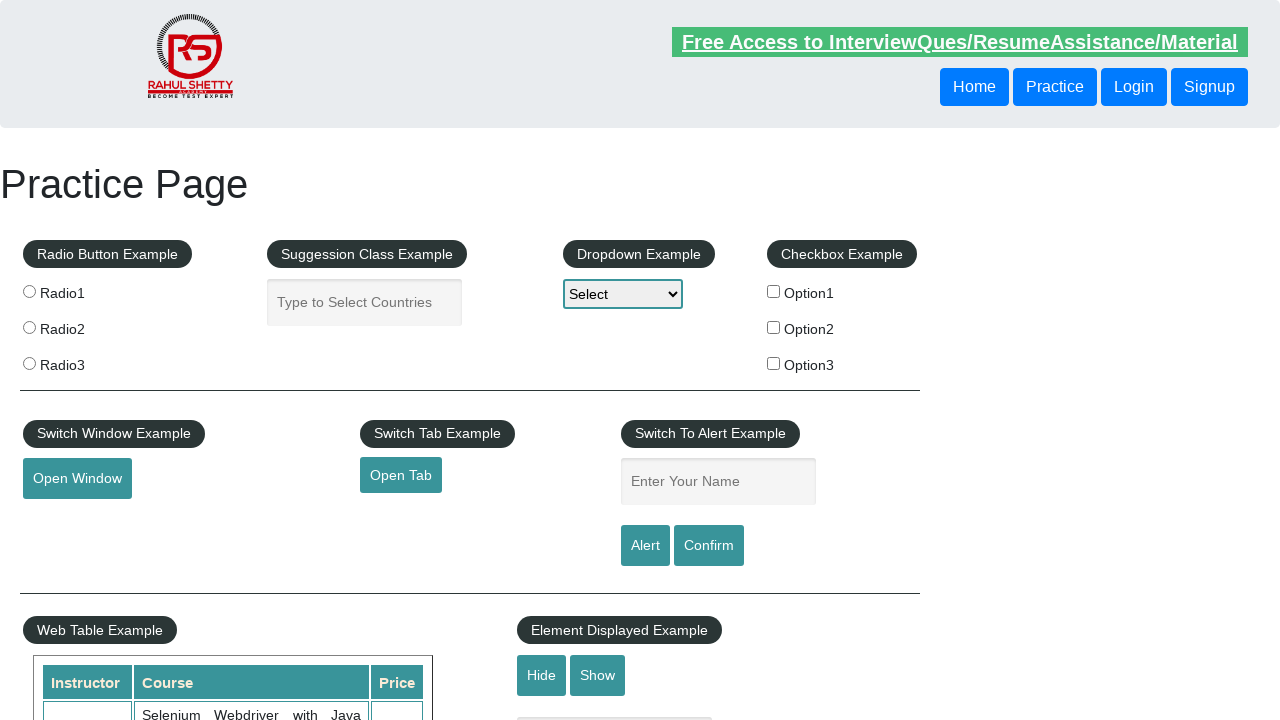

Dismissed JavaScript confirmation dialog
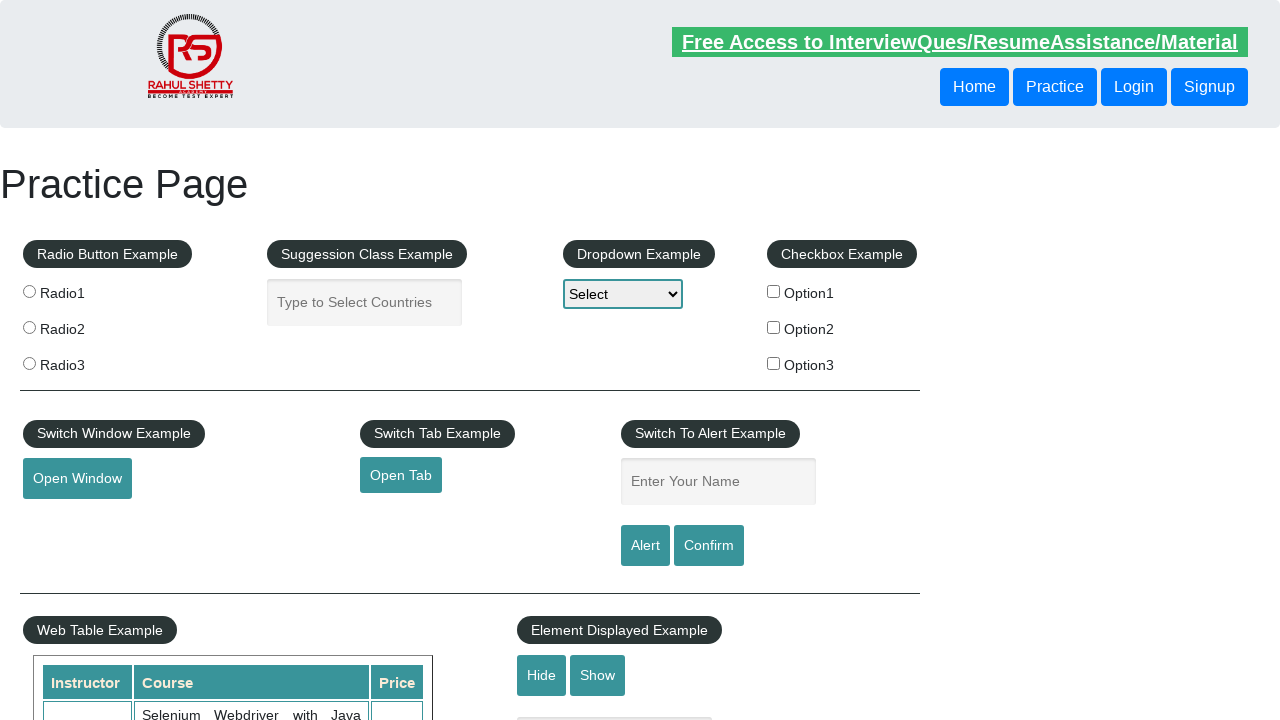

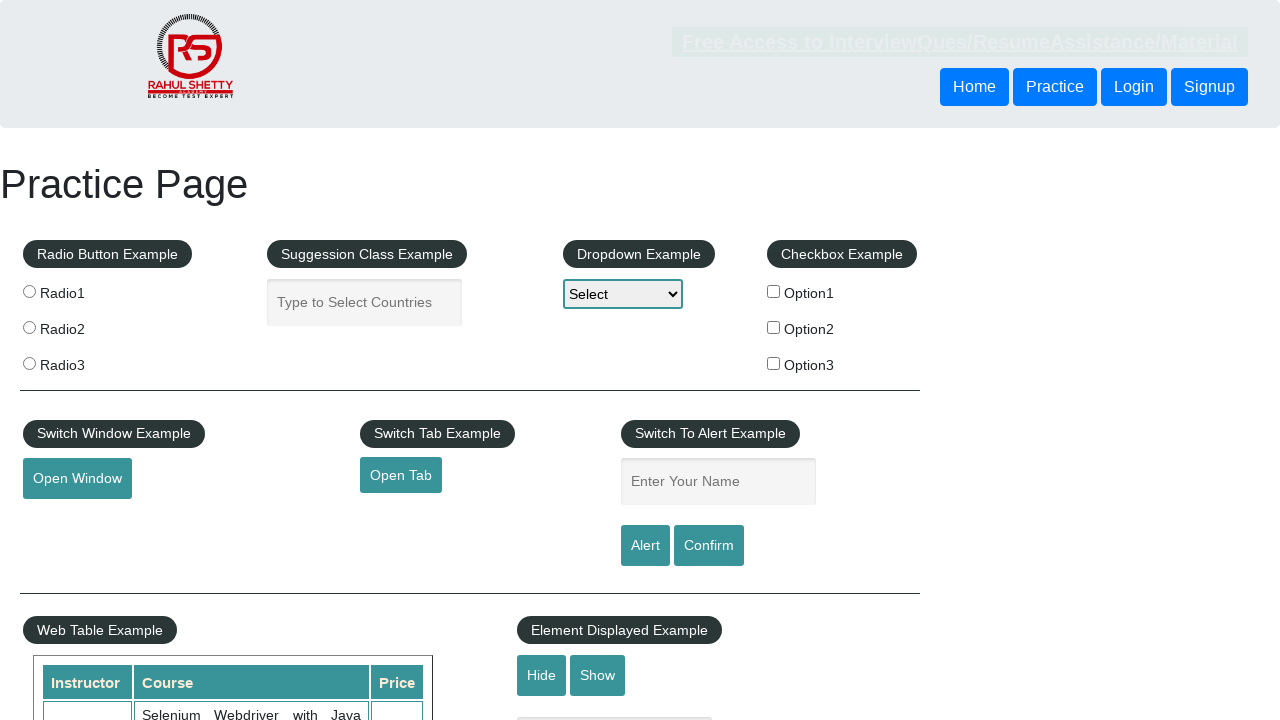